Tests dropdown selection by selecting option 2 using the label

Starting URL: https://the-internet.herokuapp.com/dropdown

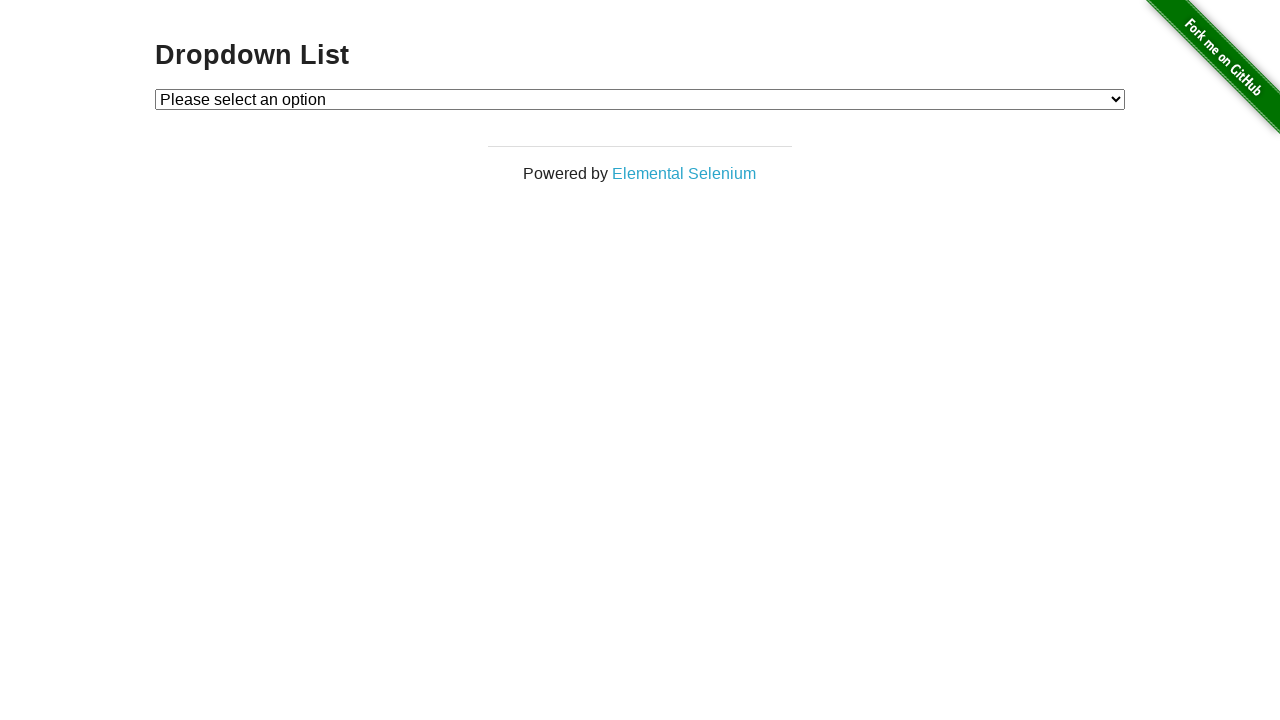

Navigated to dropdown page
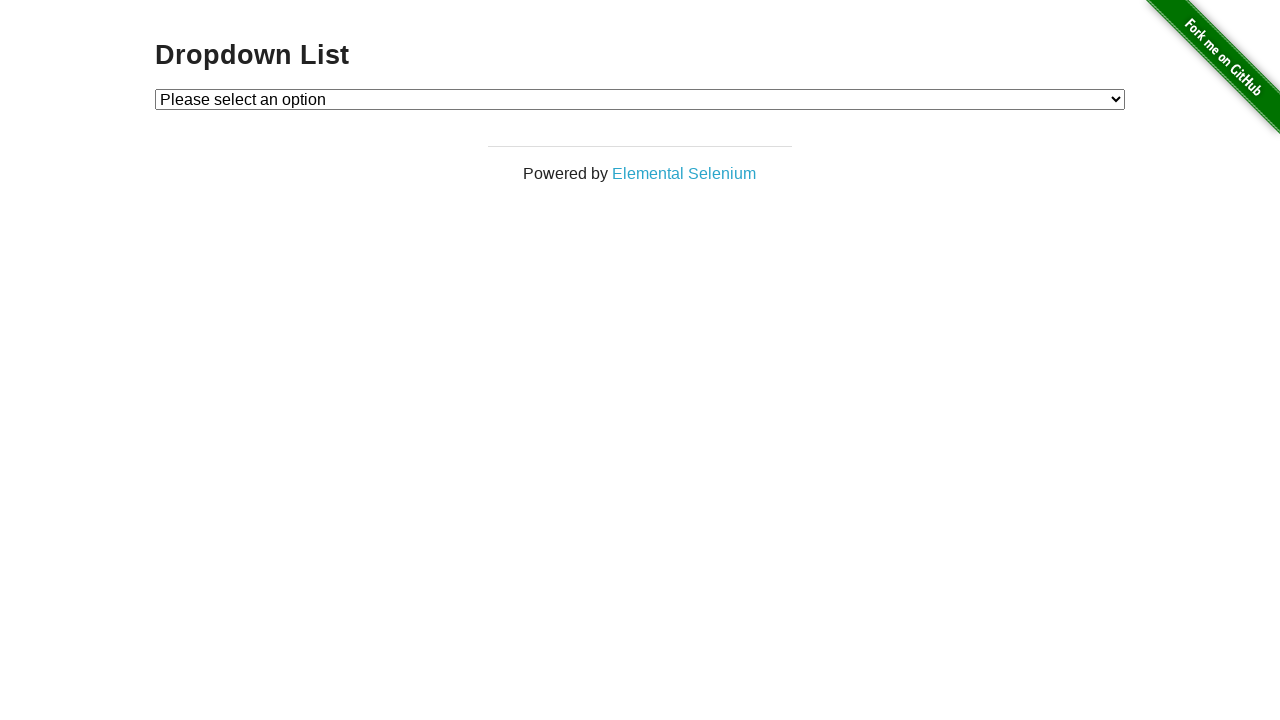

Selected option 2 from dropdown using label on #dropdown
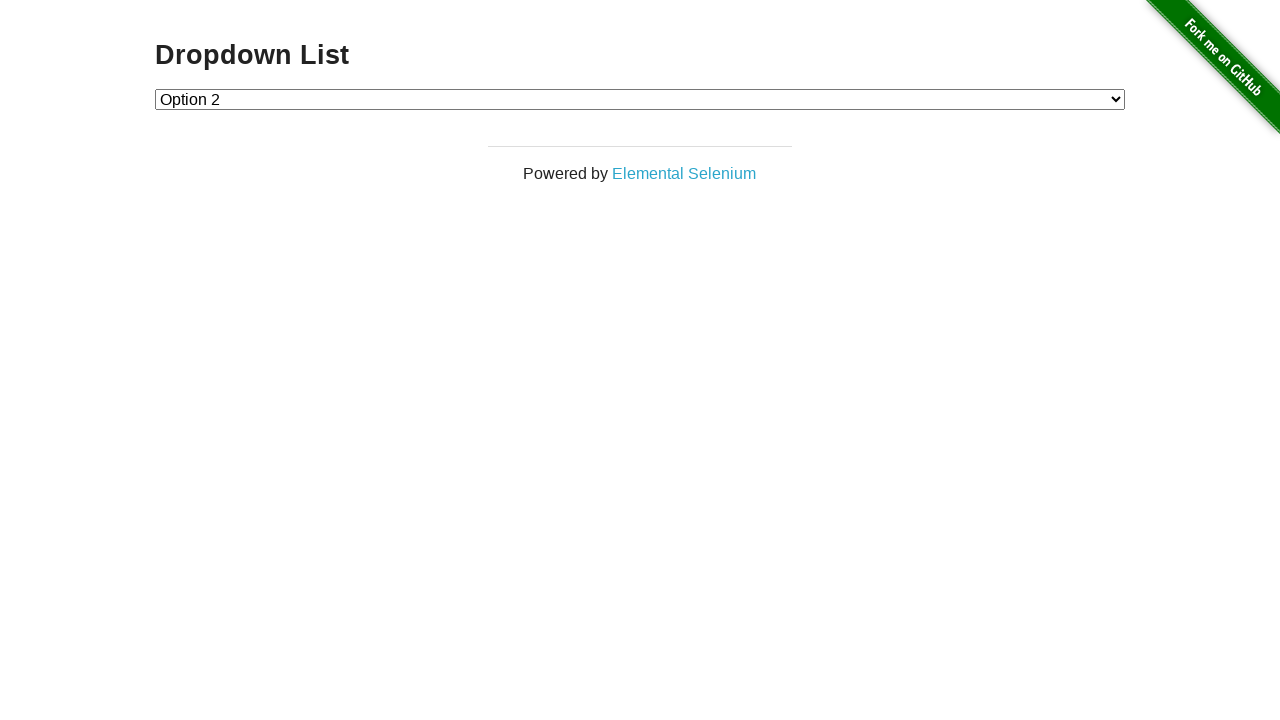

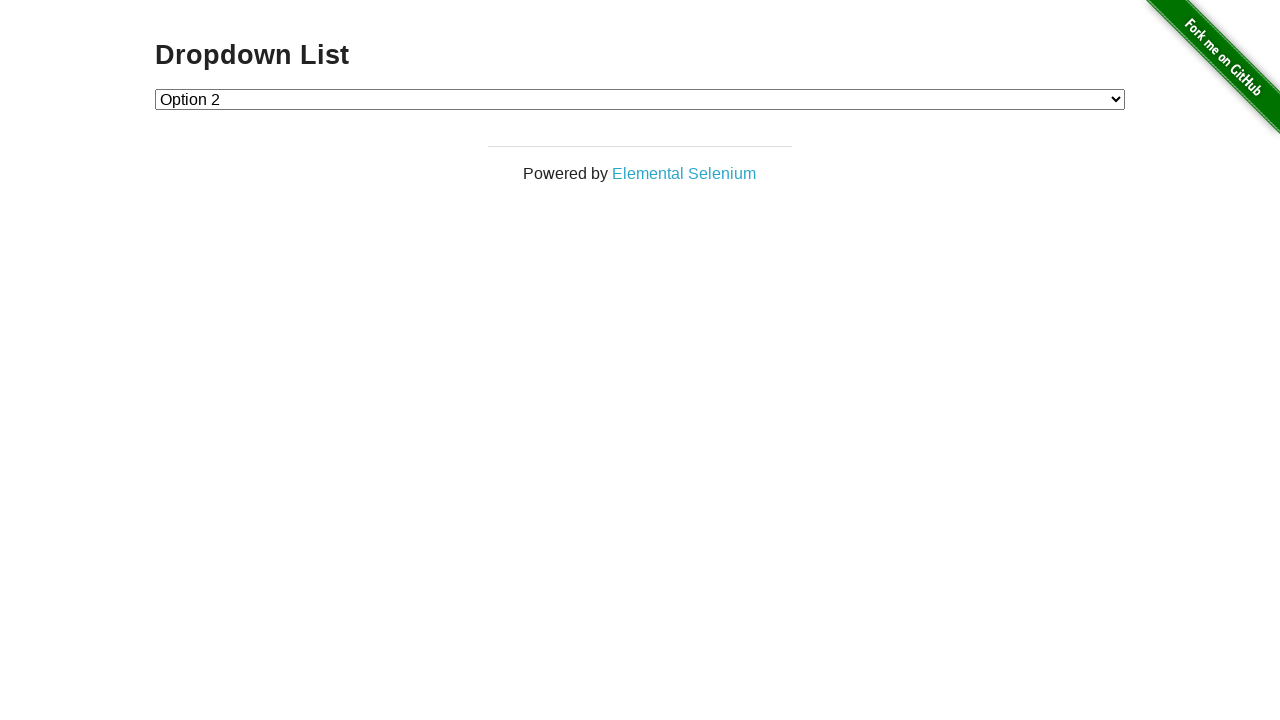